Tests jQuery dropdown functionality by clicking on a dropdown field and selecting an option from the tree structure

Starting URL: https://www.jqueryscript.net/demo/Drop-Down-Combo-Tree/#google_vignette

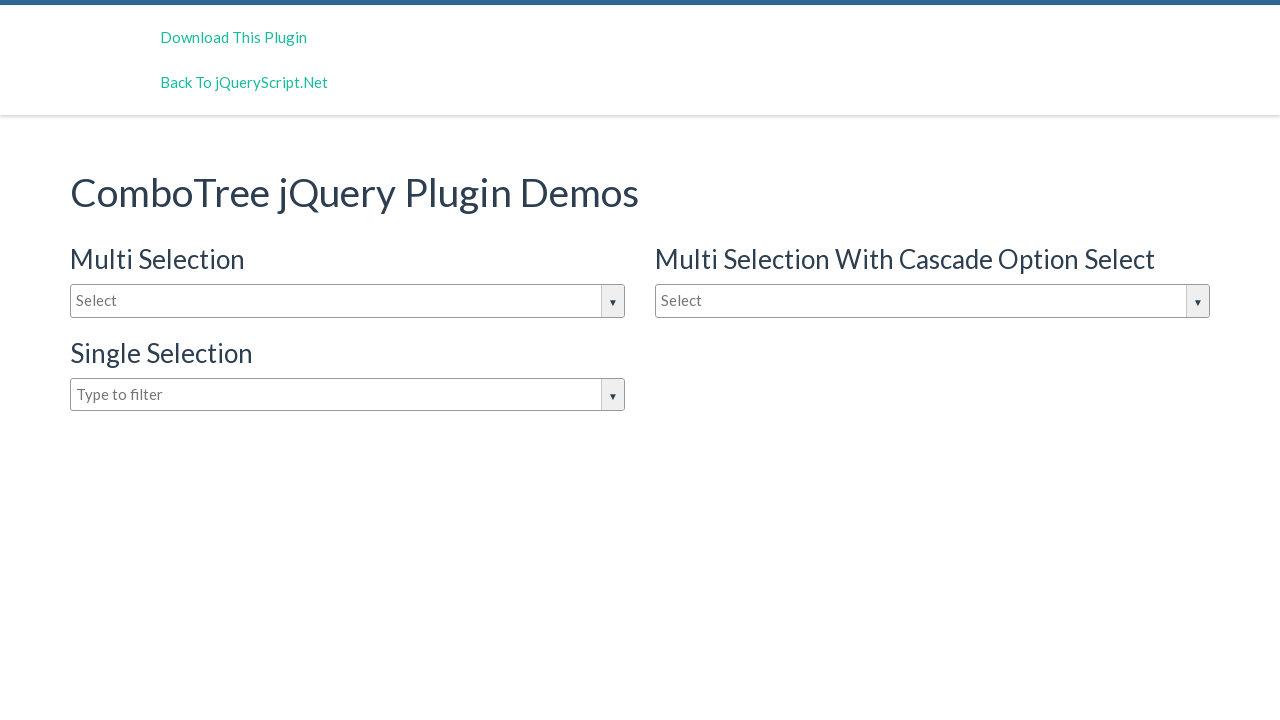

Clicked on dropdown field to open it at (348, 395) on #justAnotherInputBox
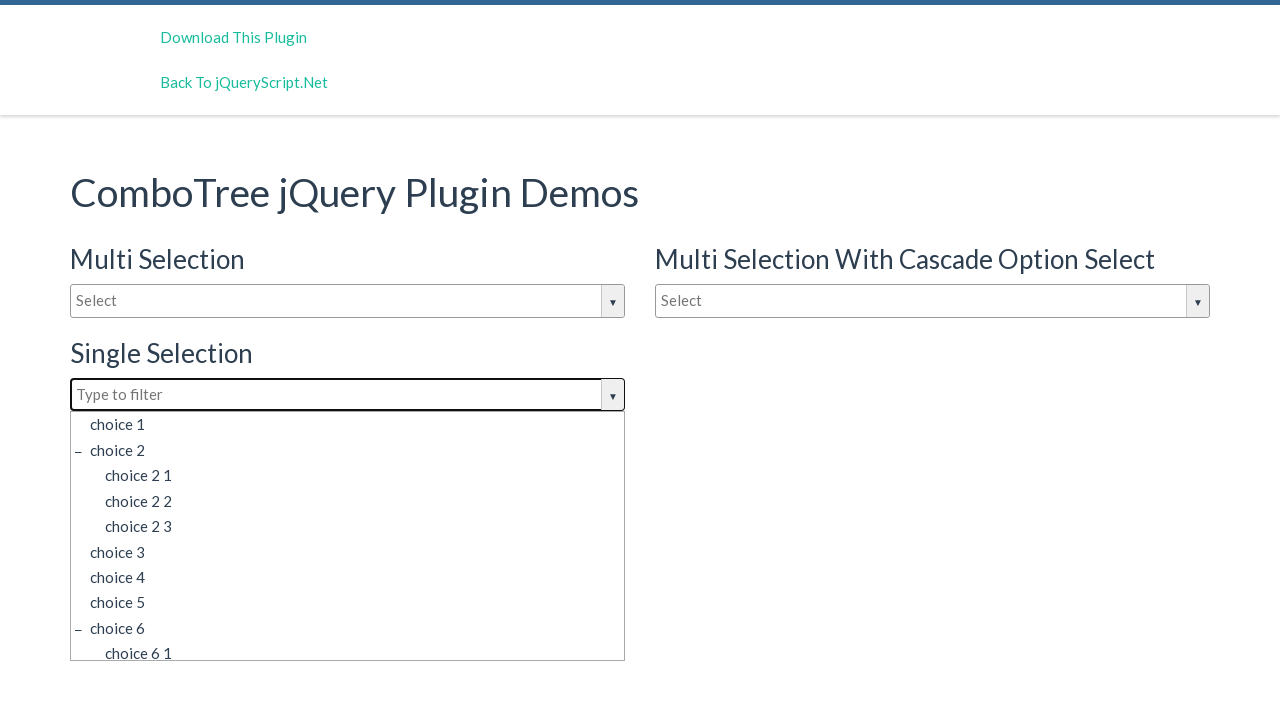

Selected 'choice 2 2' from the dropdown tree structure at (362, 501) on (//span[text()='choice 2 2'])[3]
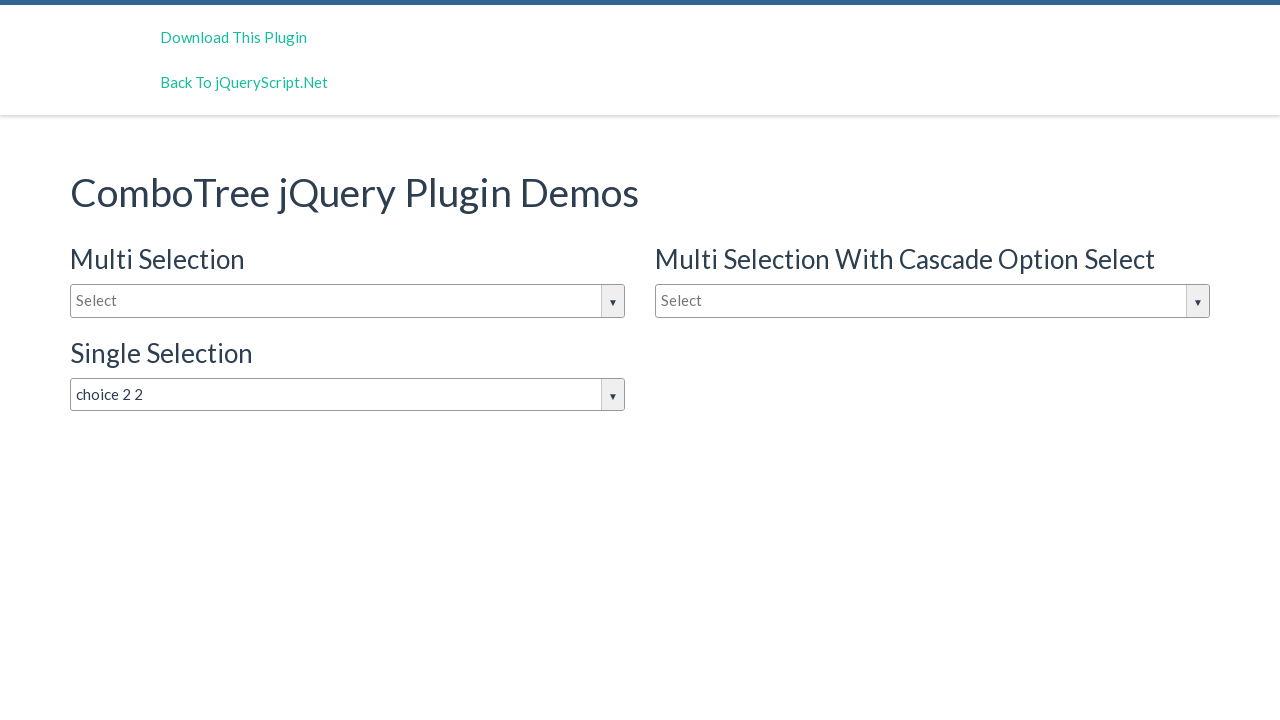

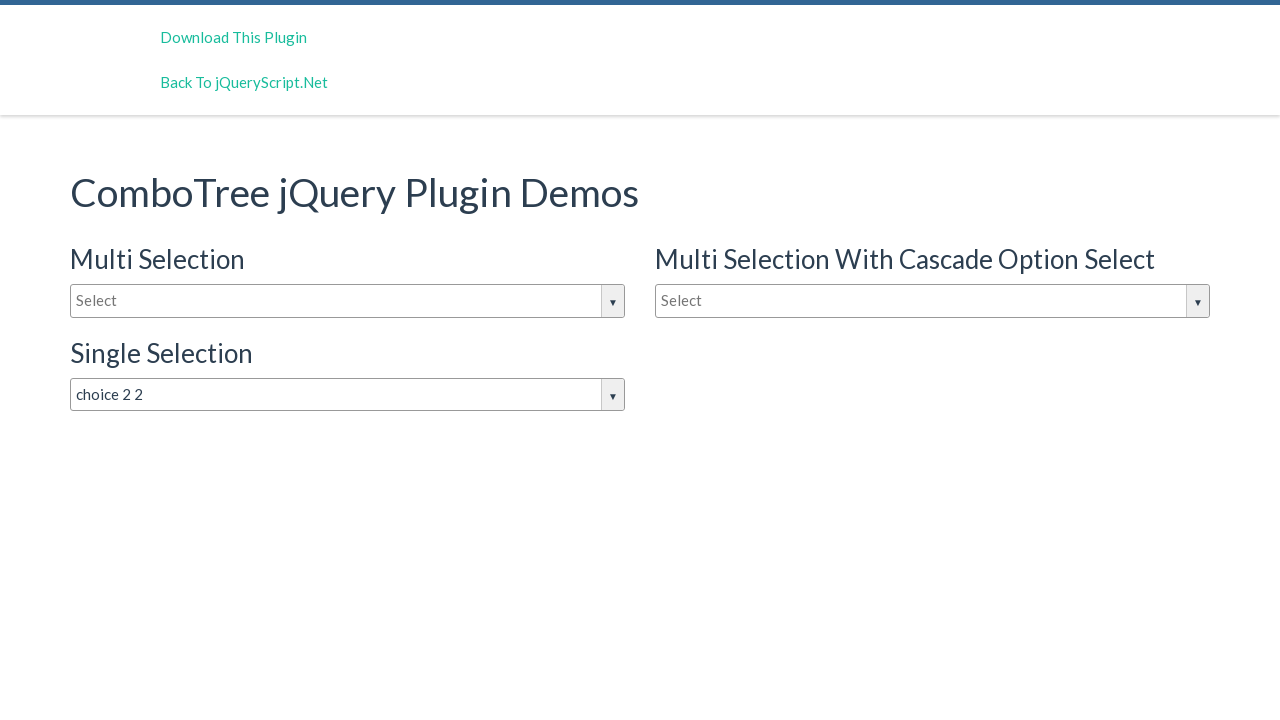